Navigates to OrangeHRM demo login page and retrieves the page title

Starting URL: https://opensource-demo.orangehrmlive.com/web/index.php/auth/login

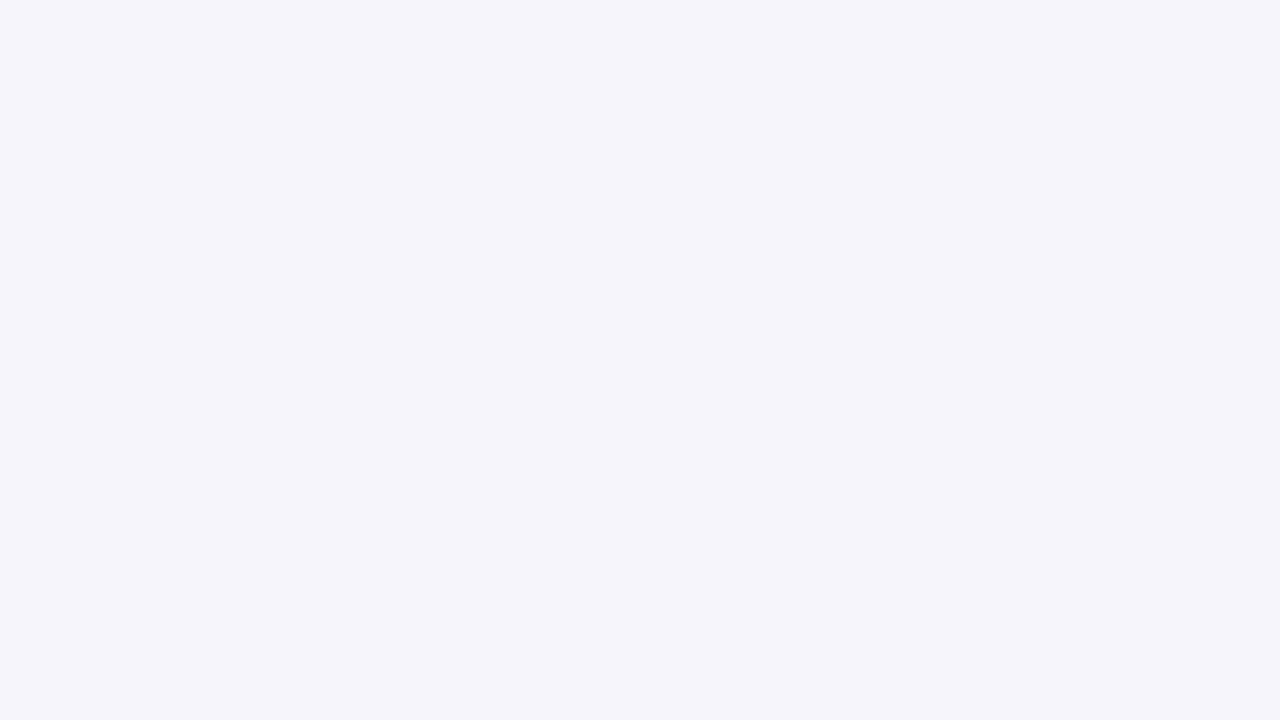

Retrieved page title
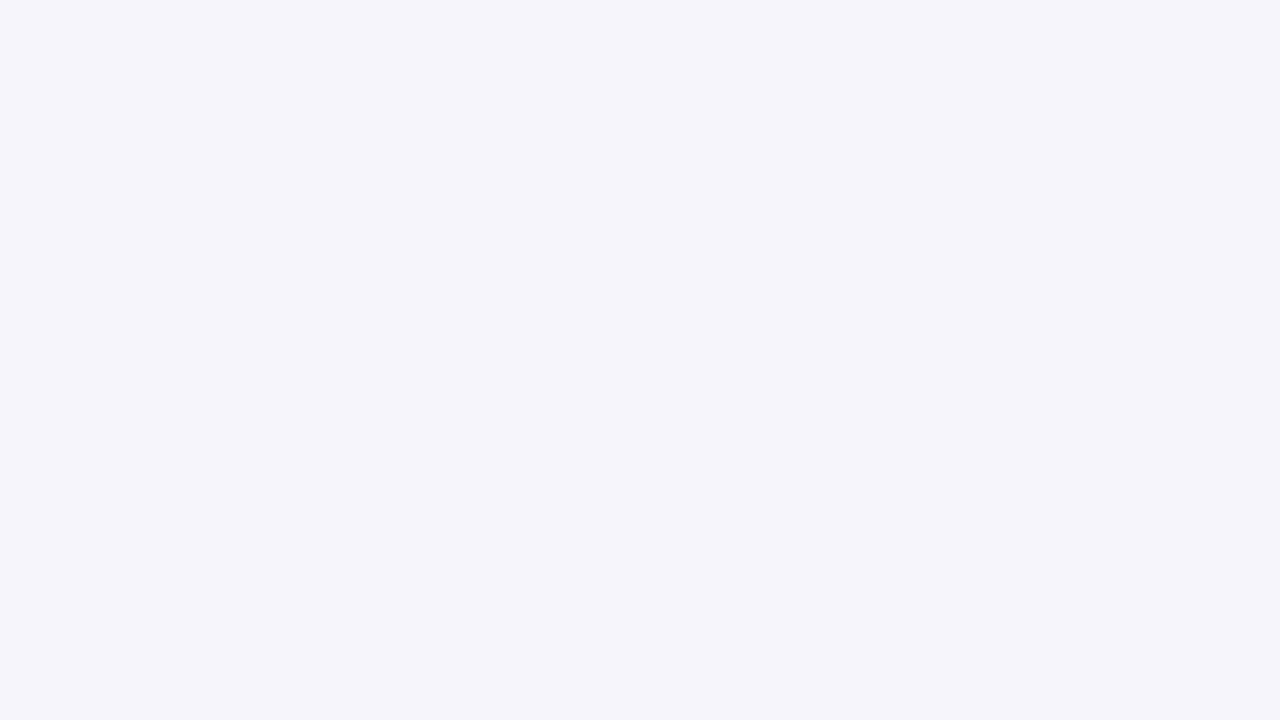

Printed page title to console
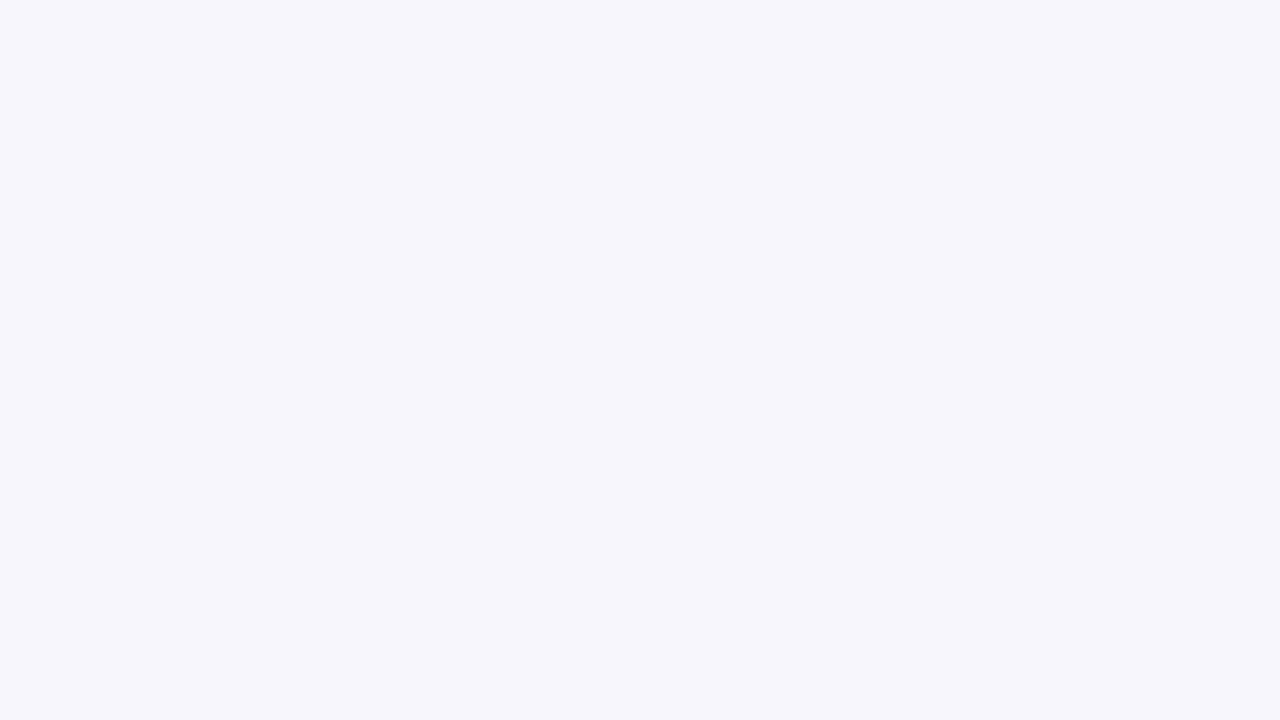

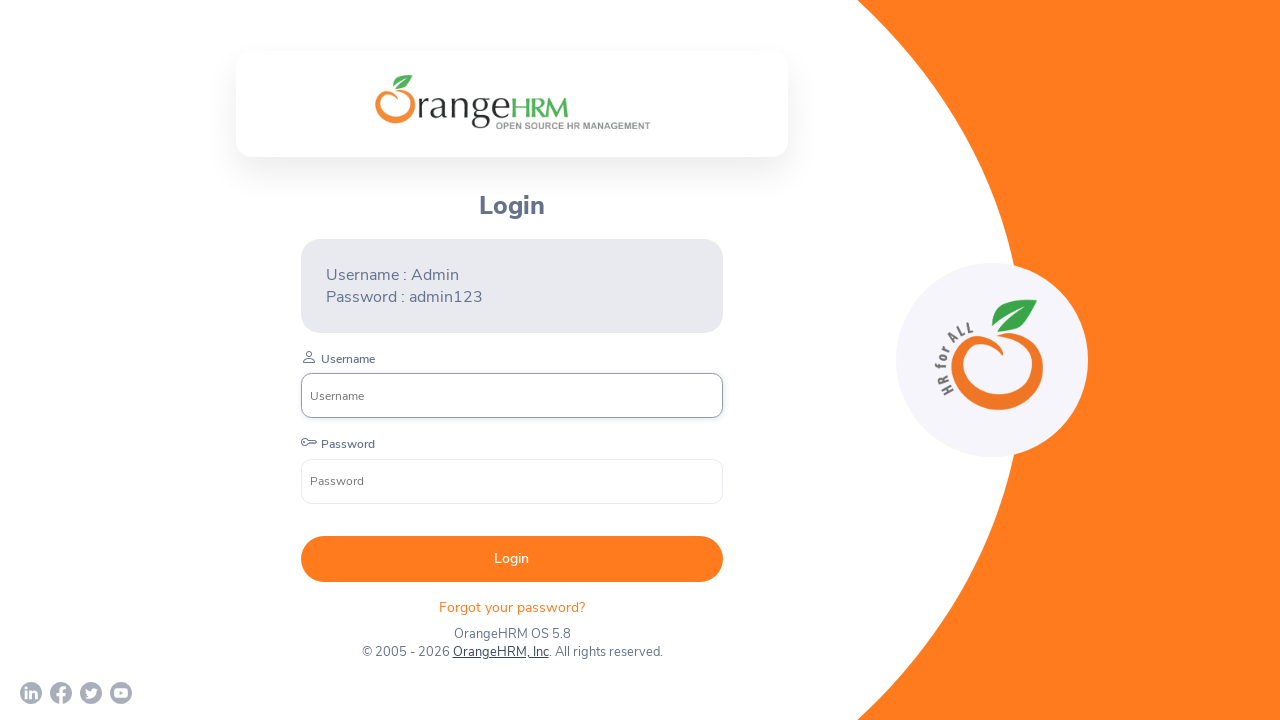